Simple test that navigates to the nopCommerce demo site

Starting URL: https://demo.nopcommerce.com/

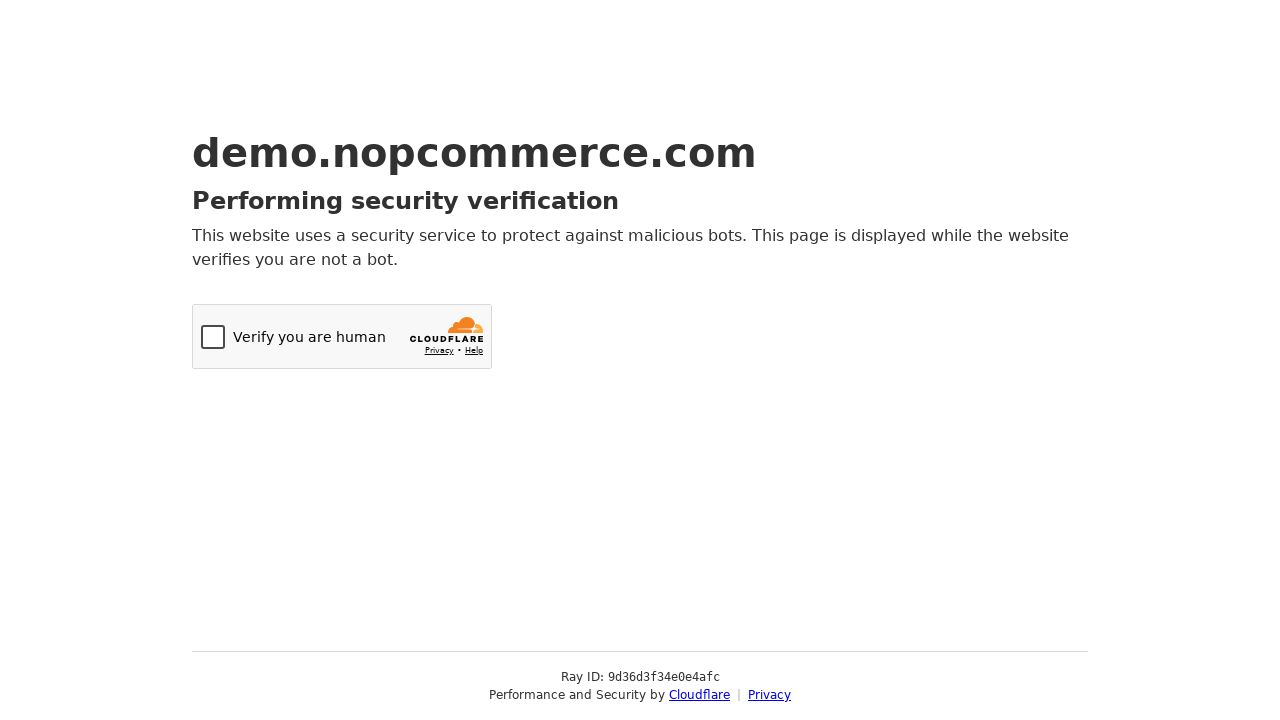

Navigated to nopCommerce demo site at https://demo.nopcommerce.com/
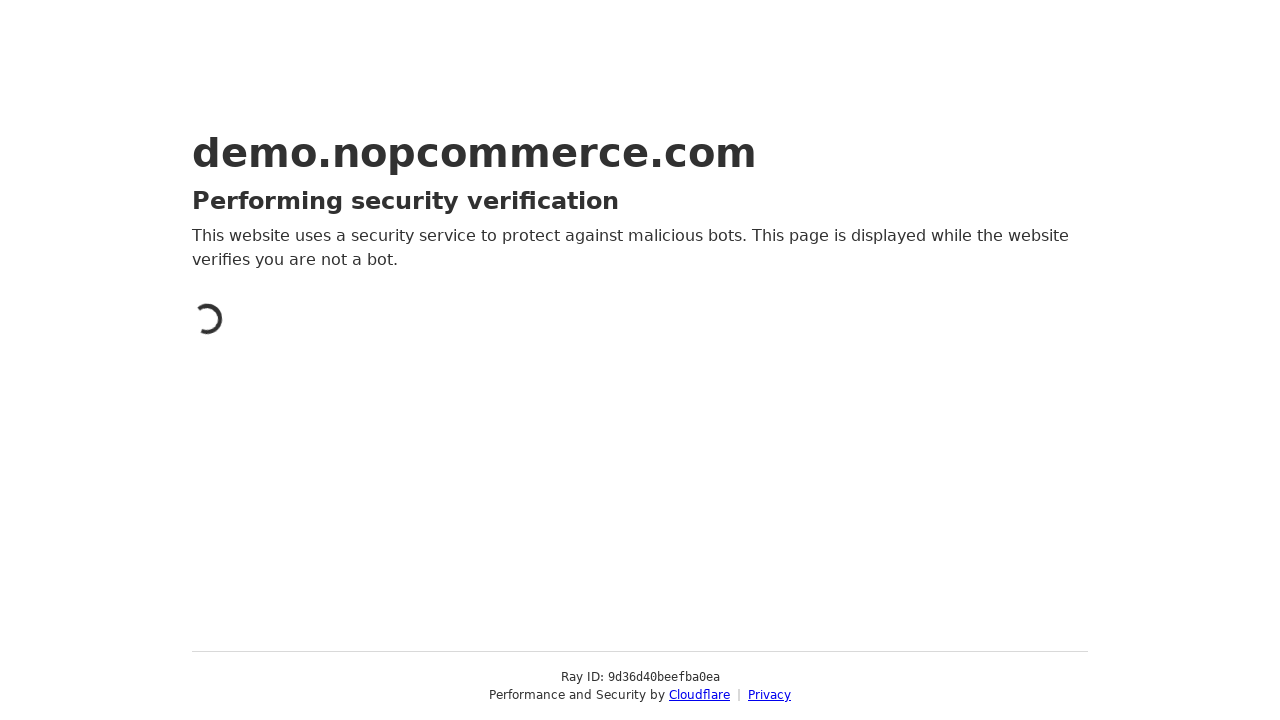

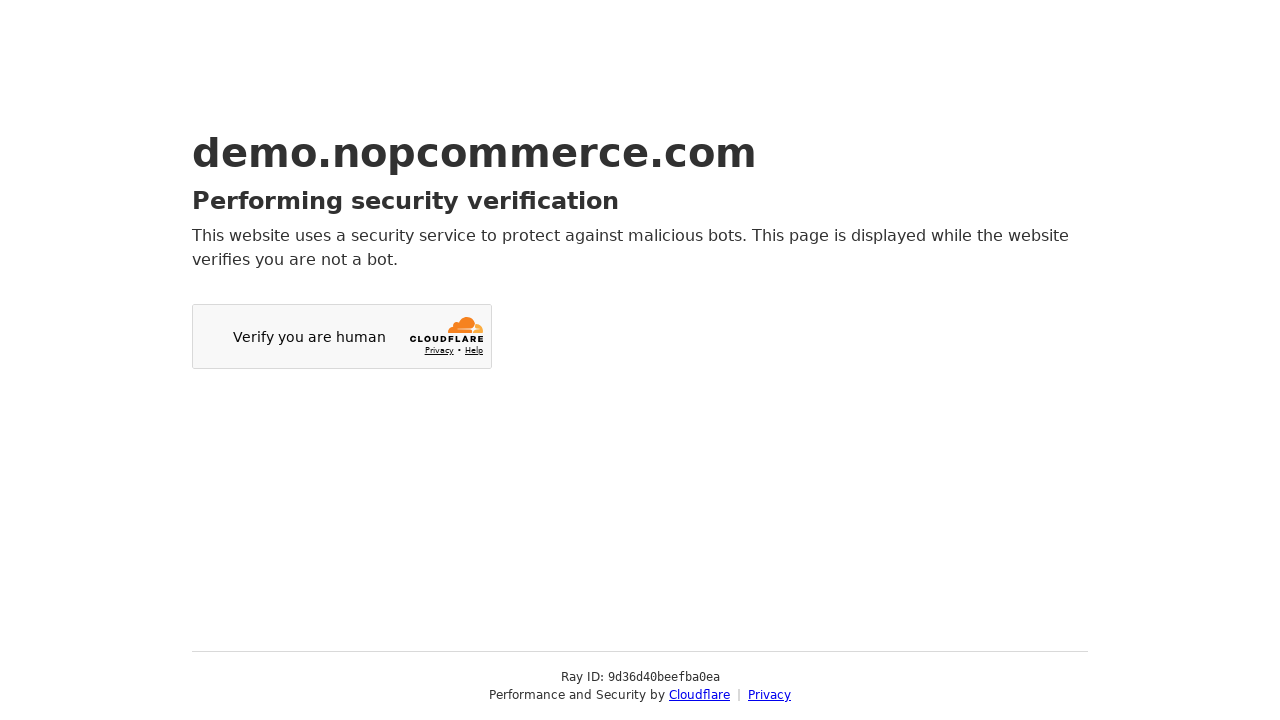